Tests checking and then unchecking the first checkbox on the checkbox demo page

Starting URL: https://the-internet.herokuapp.com/checkboxes

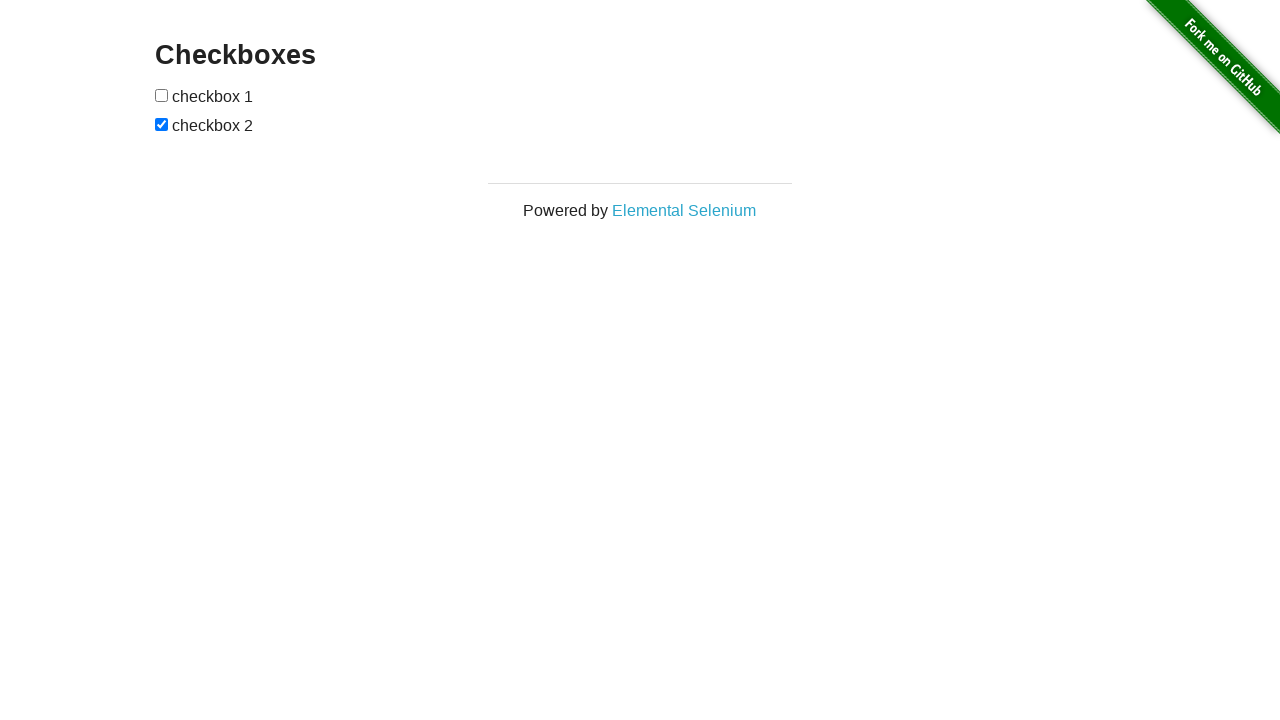

Located the first checkbox on the page
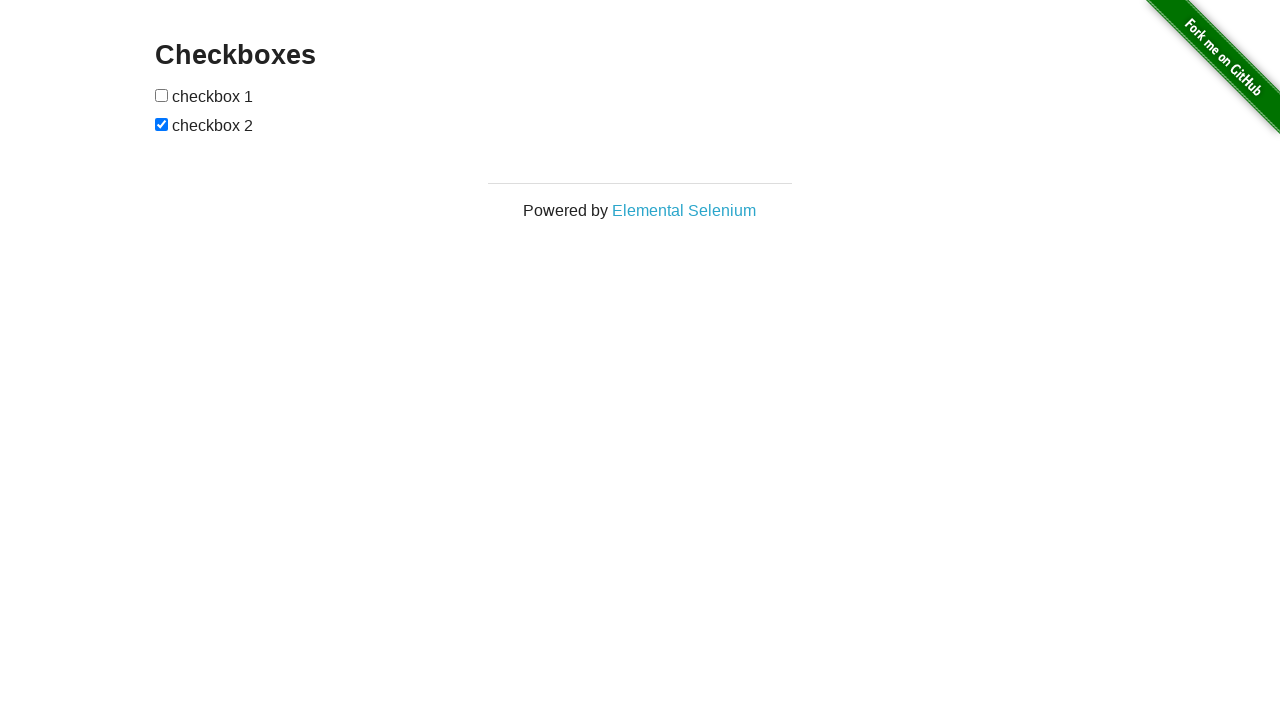

Checked the first checkbox status
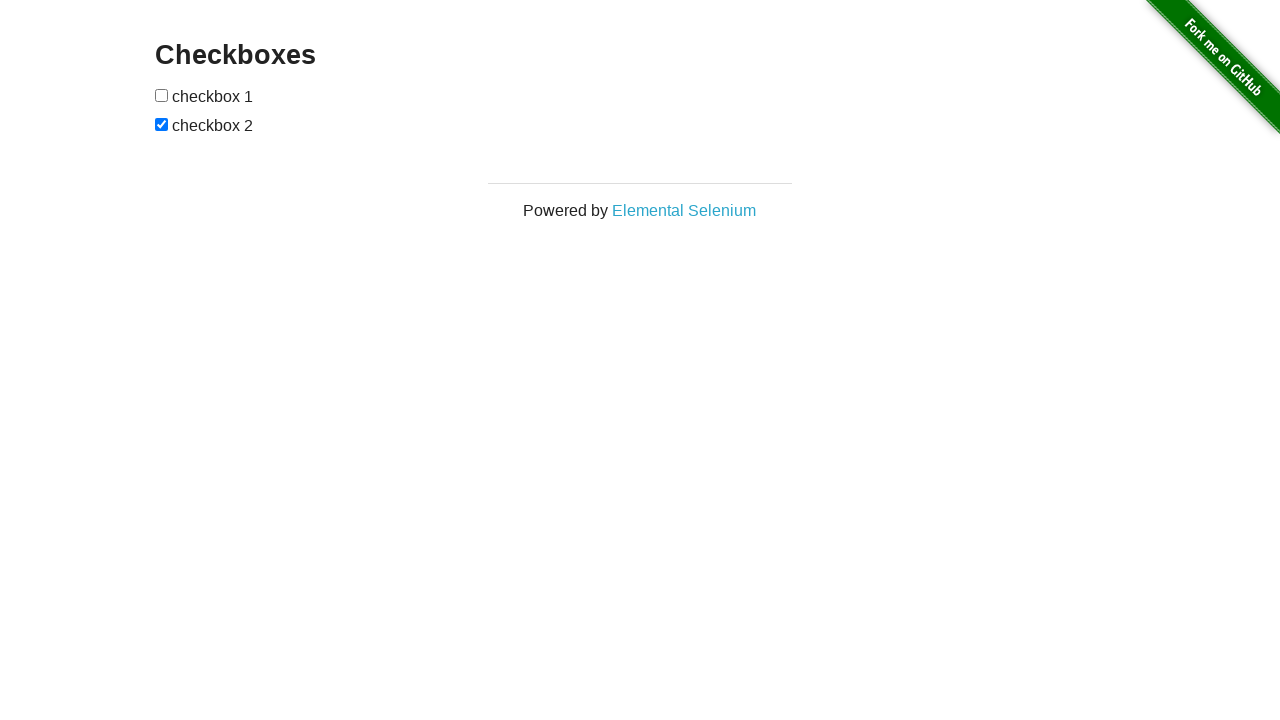

Checked the first checkbox at (162, 95) on input[type='checkbox'] >> nth=0
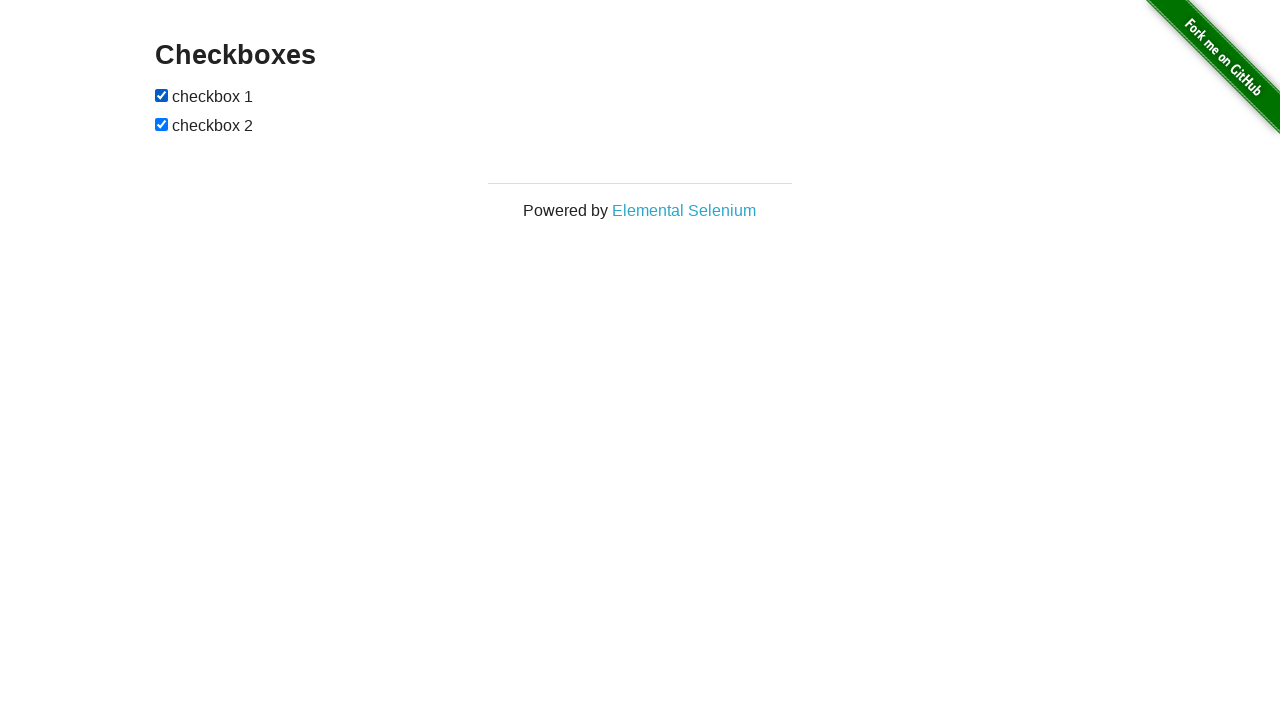

Unchecked the first checkbox at (162, 95) on input[type='checkbox'] >> nth=0
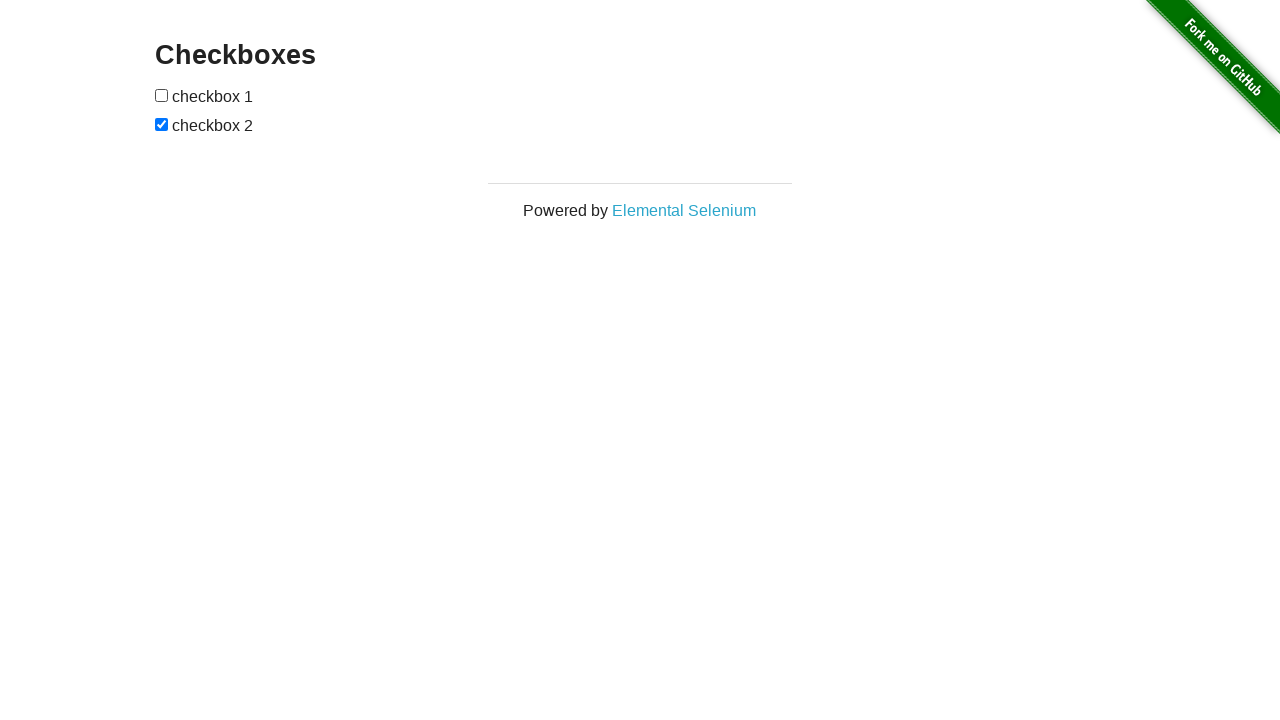

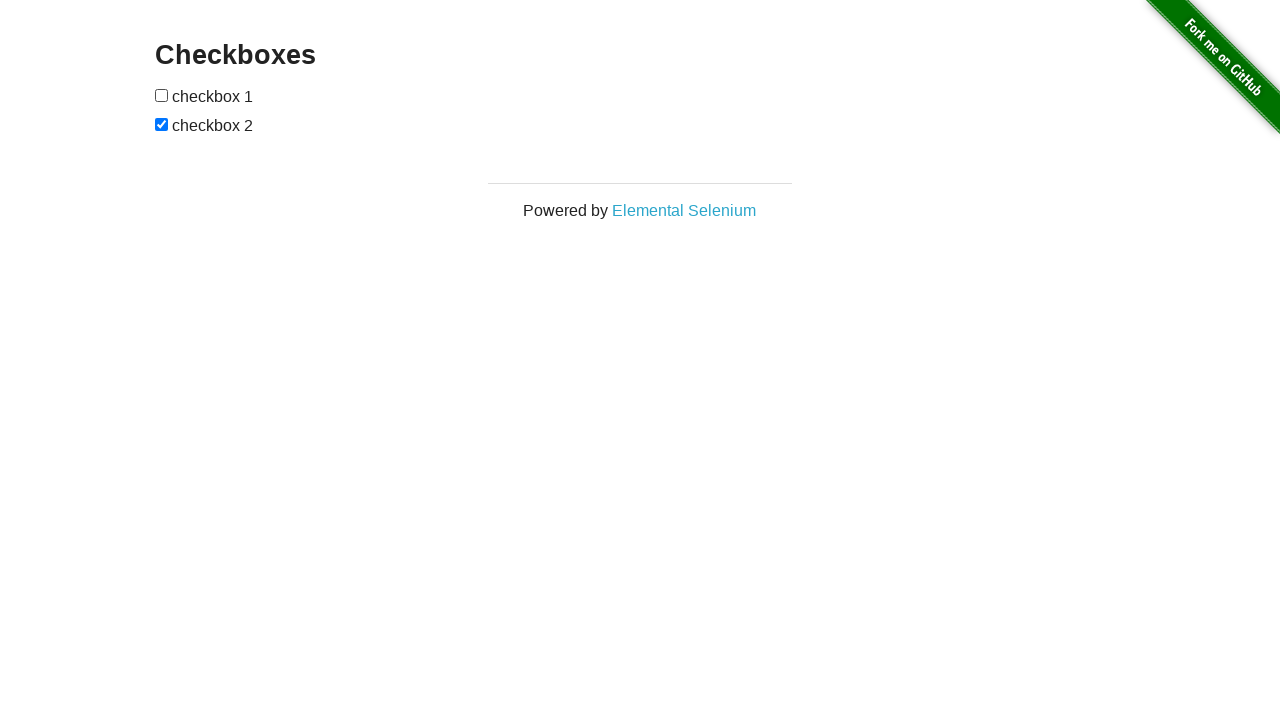